Tests JavaScript alert functionality by clicking the first button, accepting the alert, and verifying the success message

Starting URL: https://the-internet.herokuapp.com/javascript_alerts

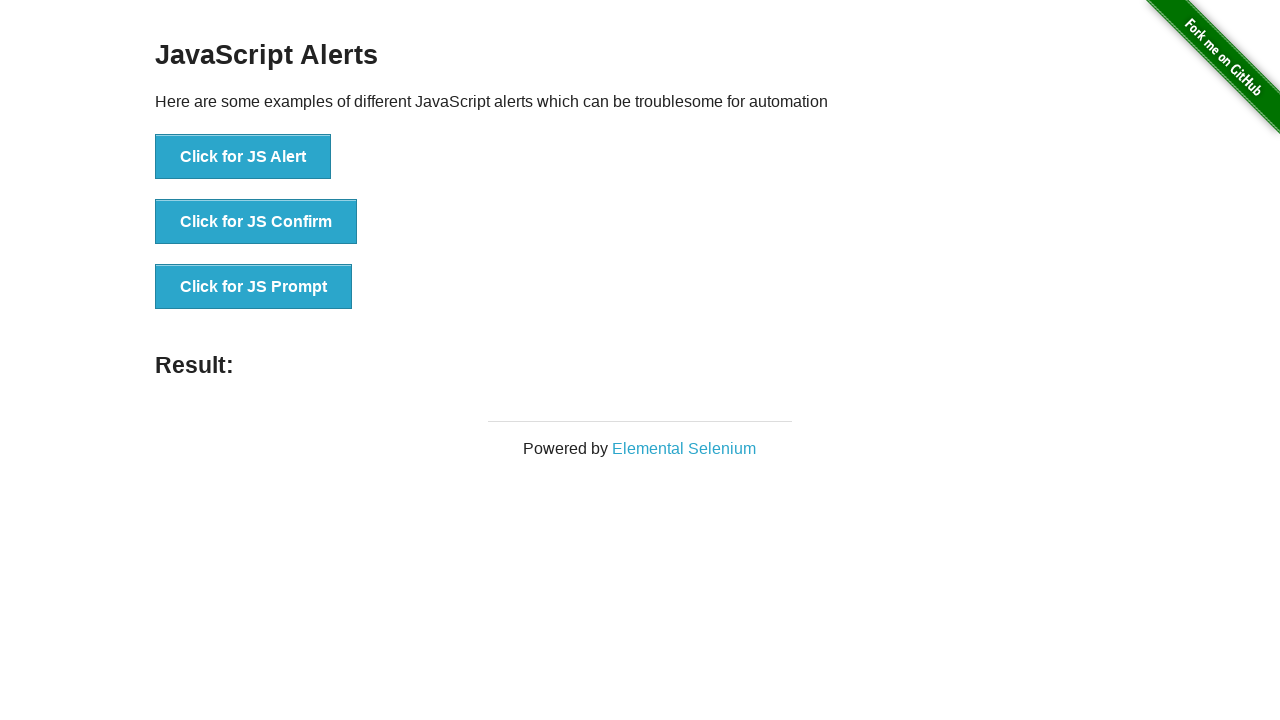

Clicked the first button to trigger JavaScript alert at (243, 157) on xpath=//button[@onclick='jsAlert()']
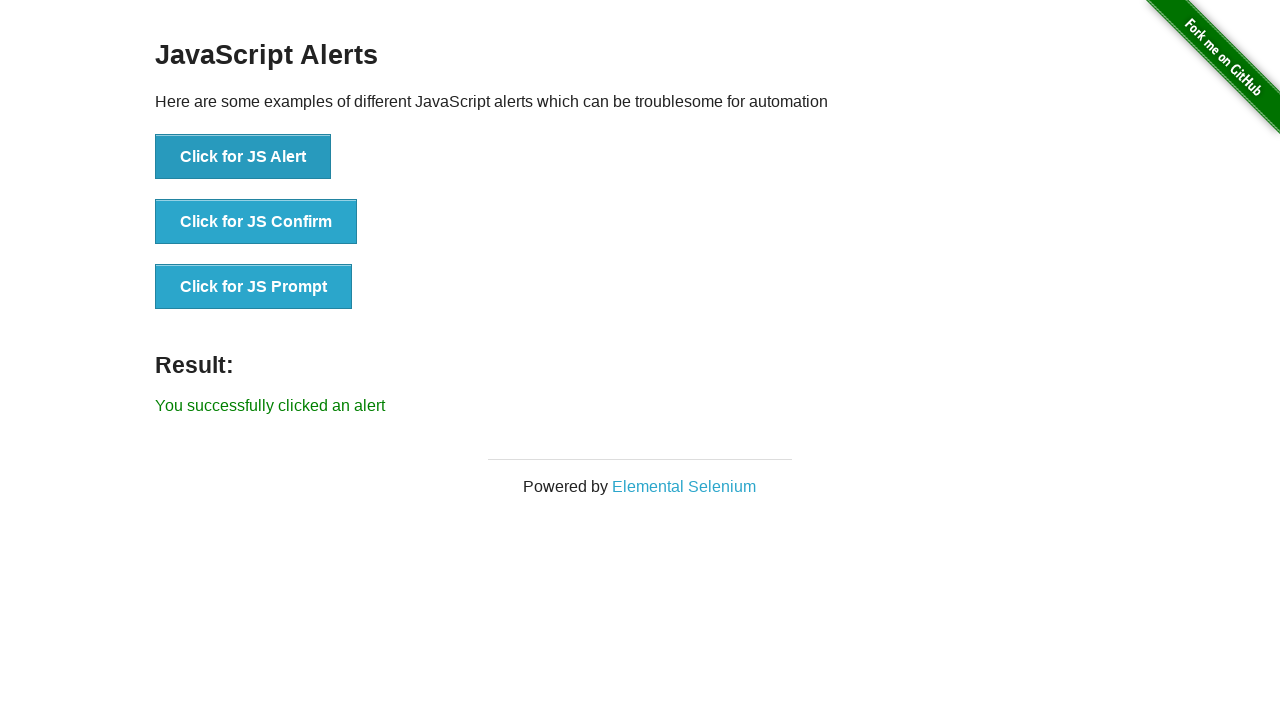

Set up dialog handler to accept alerts
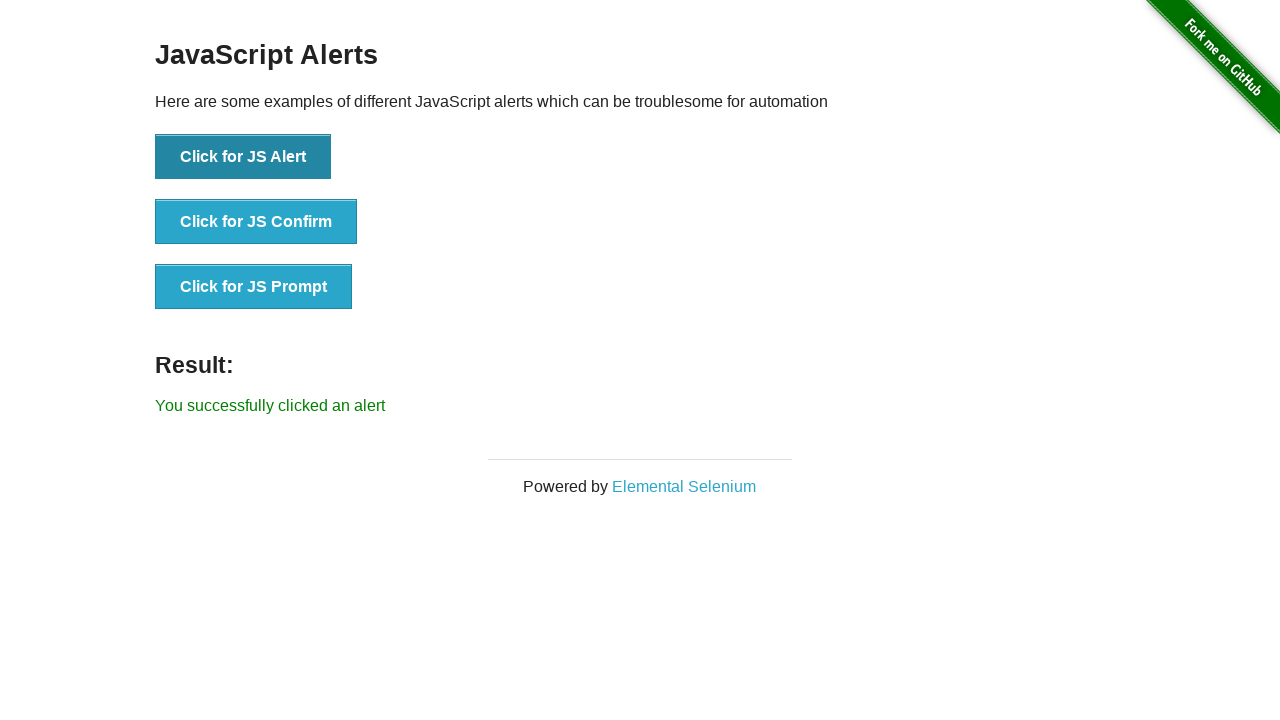

Clicked the first button again to trigger alert and accept it at (243, 157) on xpath=//button[@onclick='jsAlert()']
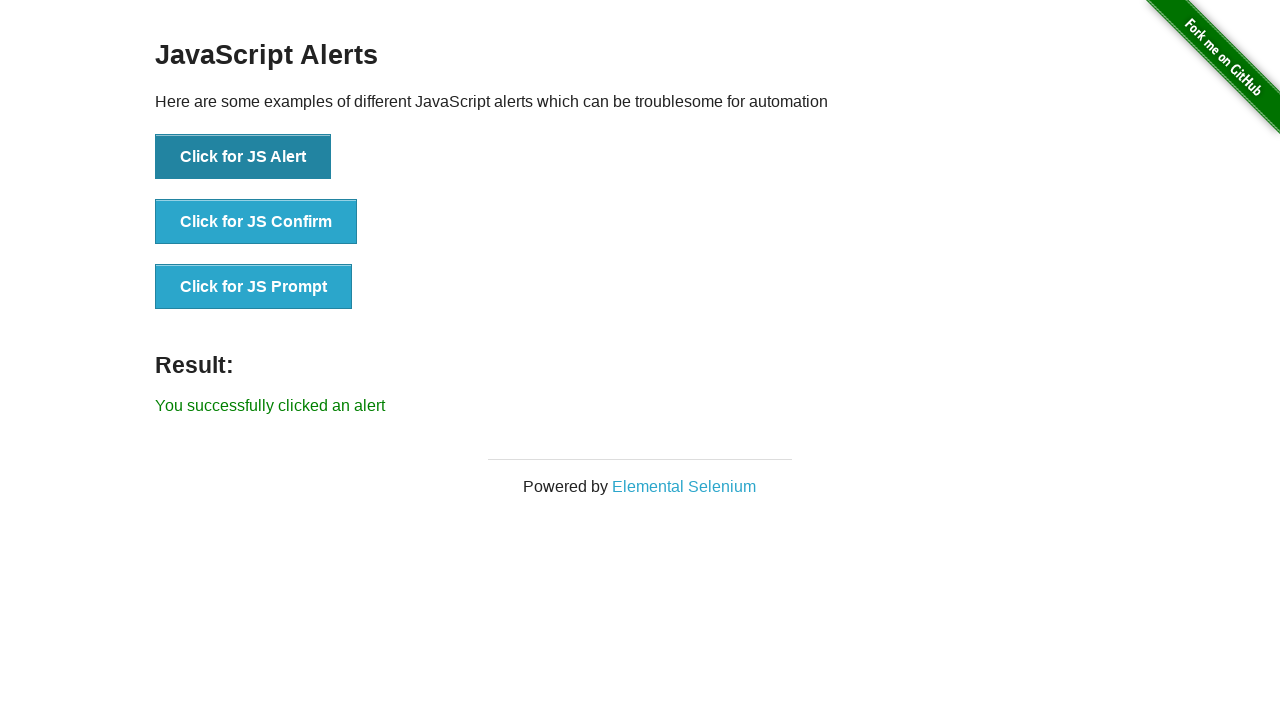

Success message element loaded
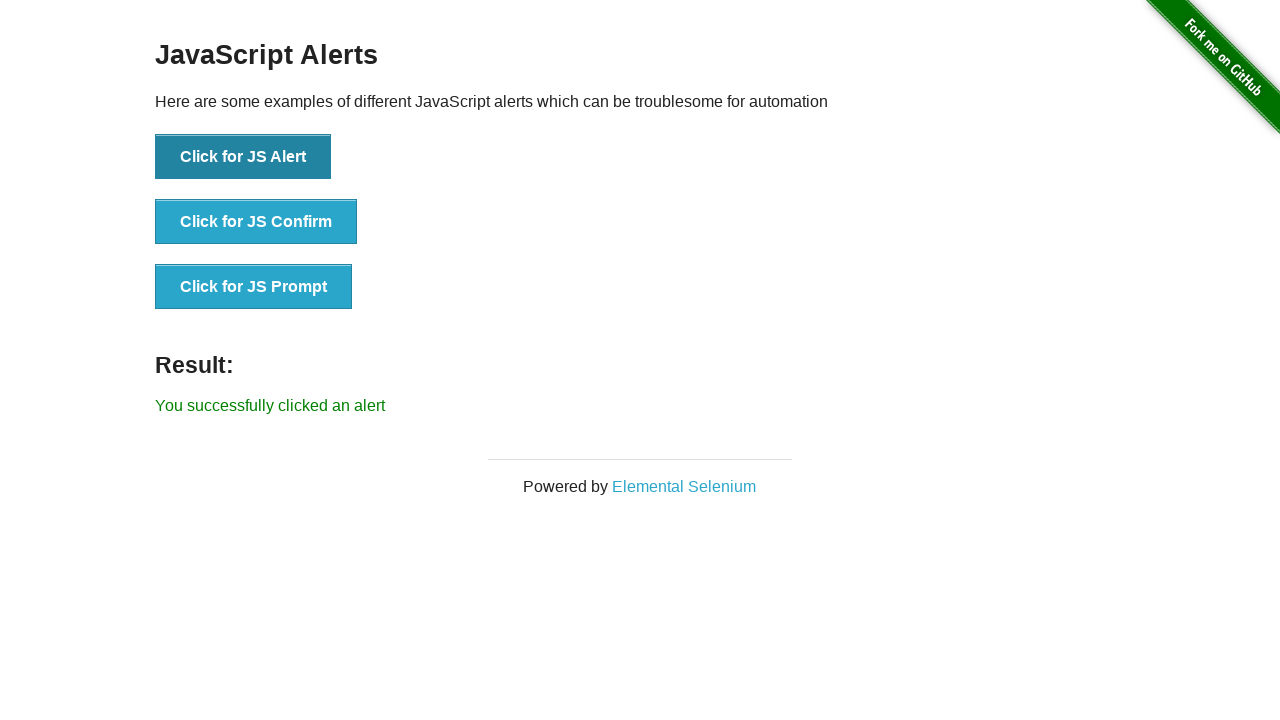

Verified success message: 'You successfully clicked an alert'
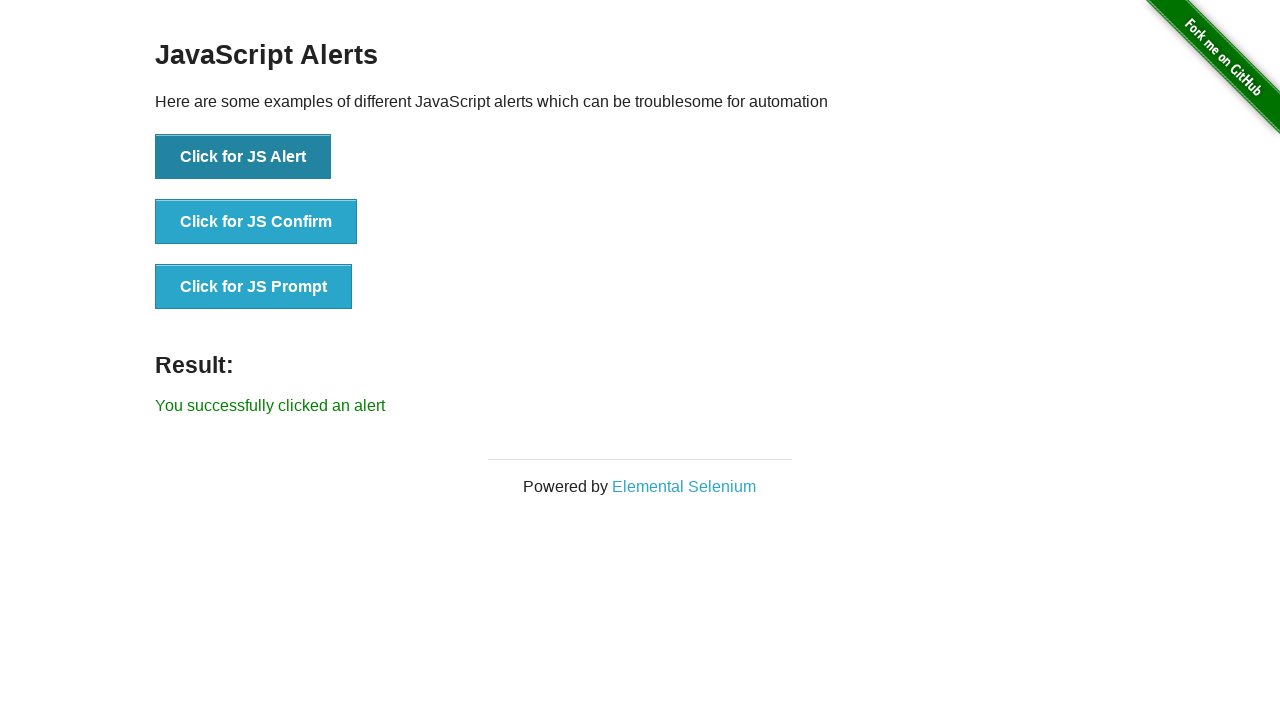

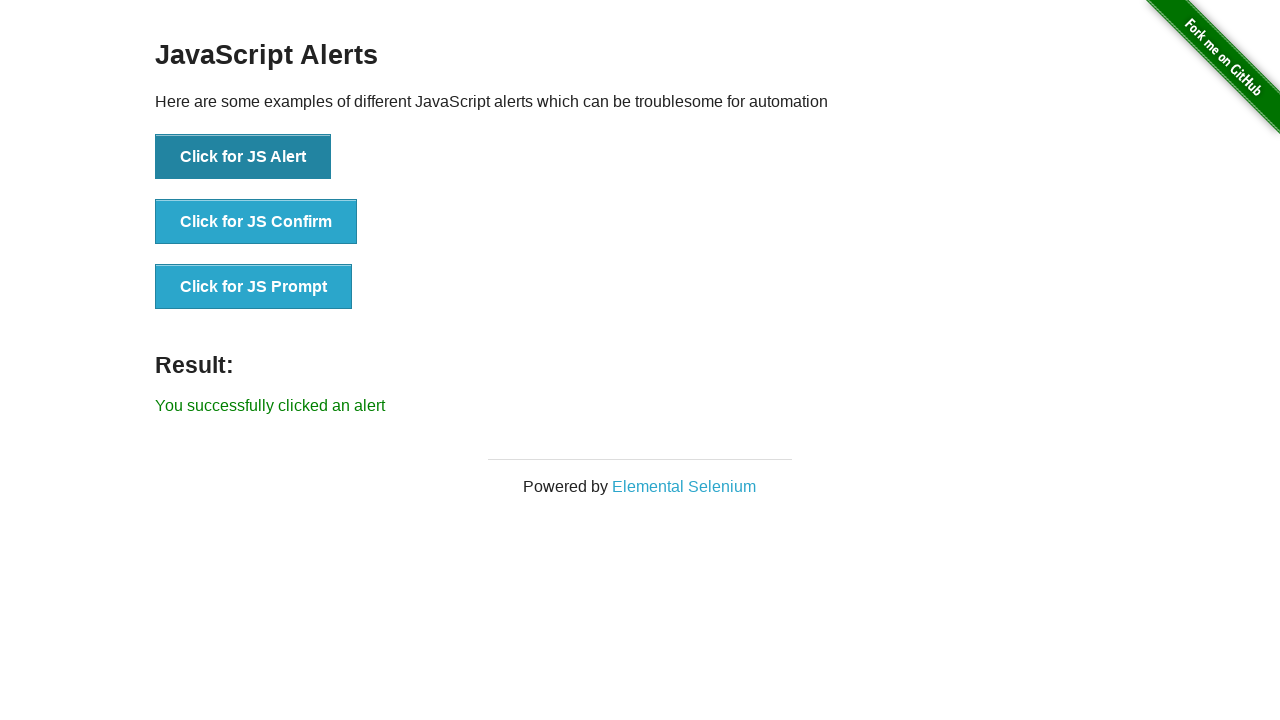